Tests XPath navigation through parent-child-sibling relationships by finding and clicking a blinking text link

Starting URL: https://rahulshettyacademy.com/AutomationPractice/

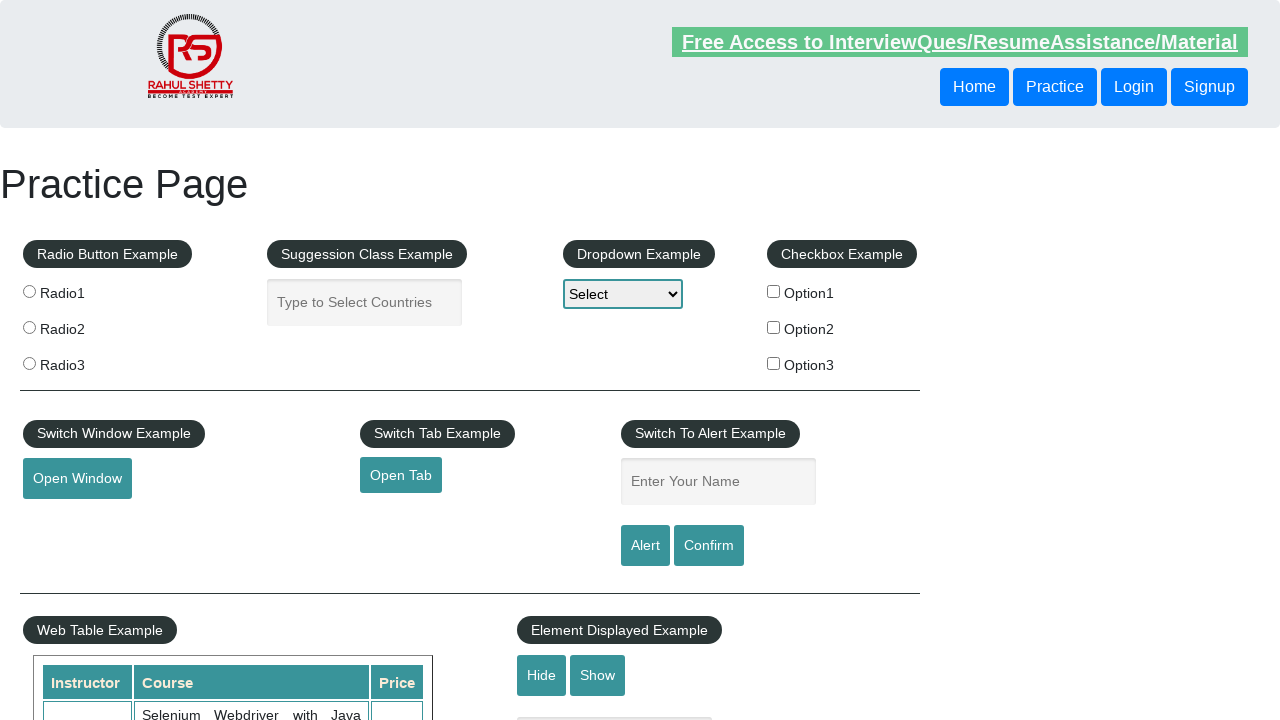

Navigated to Automation Practice page
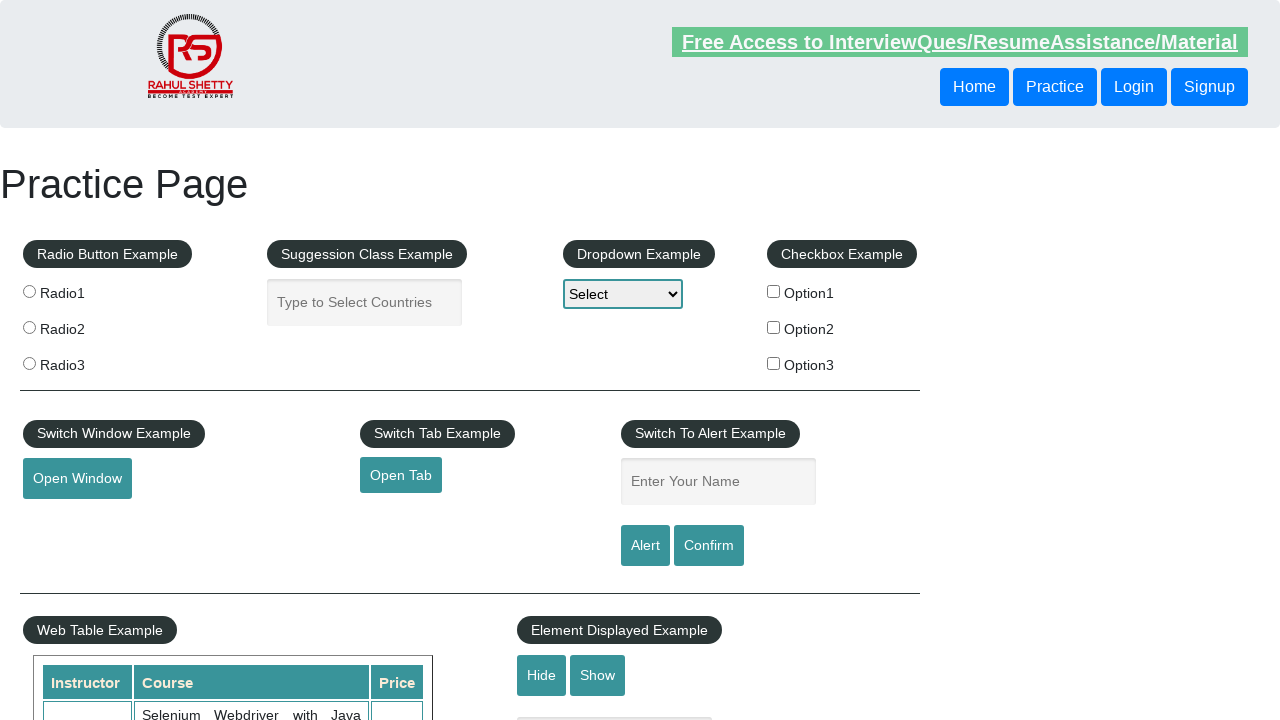

Retrieved text from sibling button element using XPath traversal
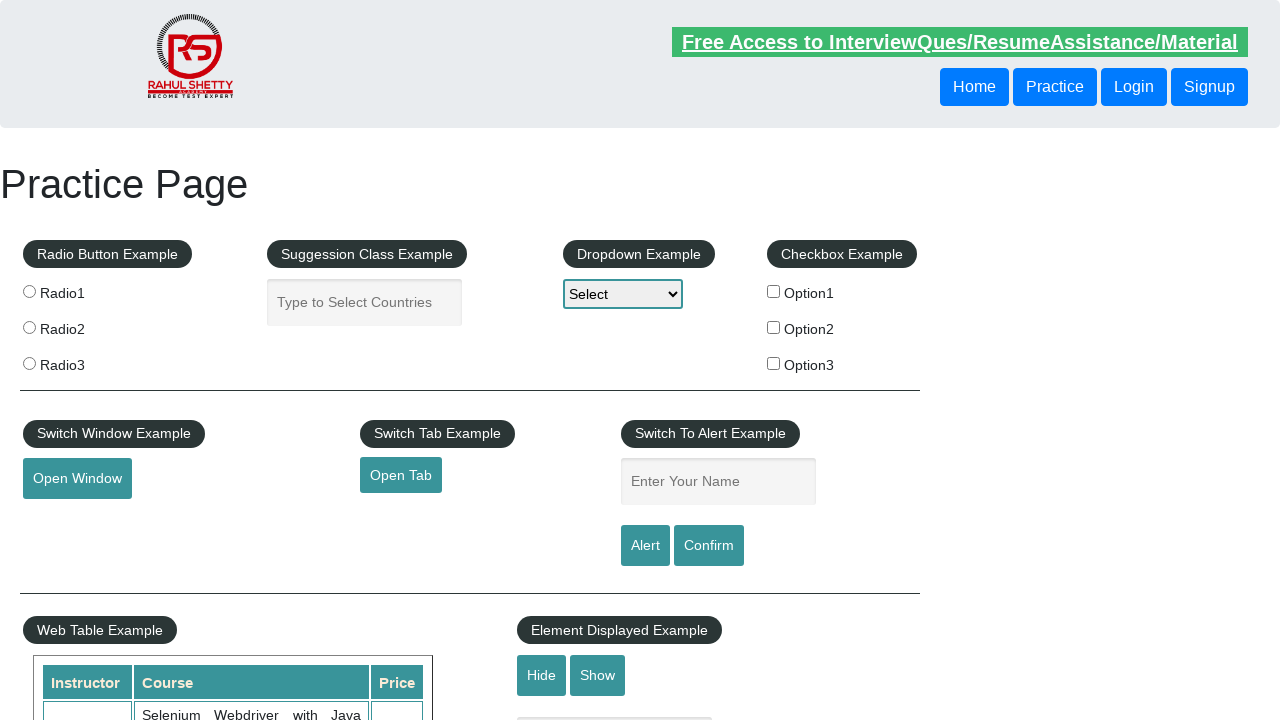

Clicked blinking text link by navigating through parent-child-sibling XPath relationships at (960, 42) on xpath=//header/div/button[1]/parent::div/parent::header/a[@class='blinkingText']
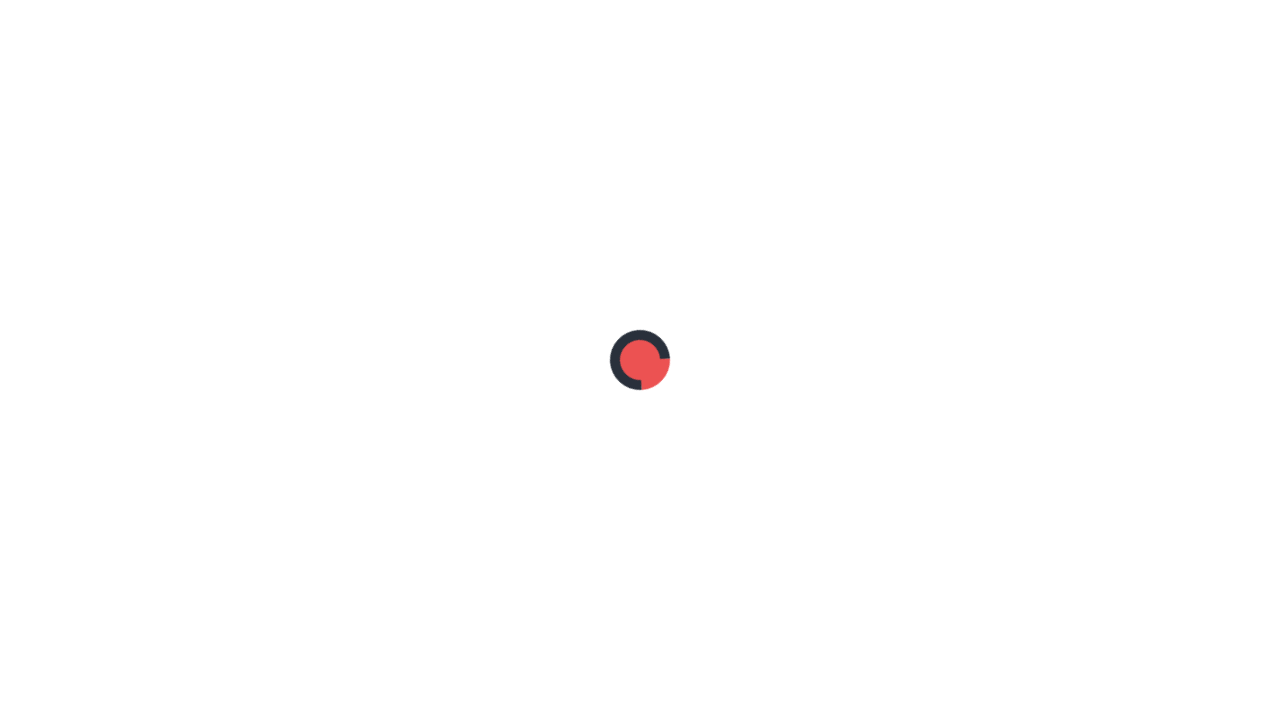

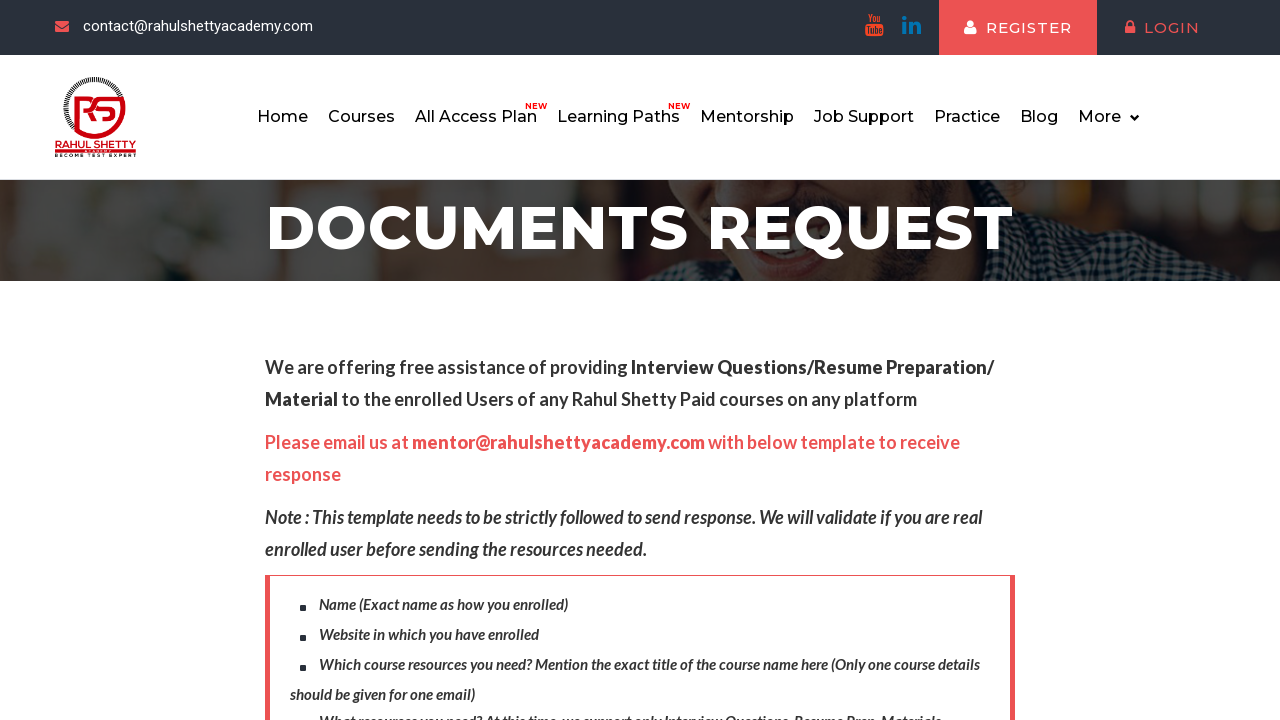